Tests prompt dialog type by triggering a prompt and dismissing it

Starting URL: https://demoqa.com/alerts

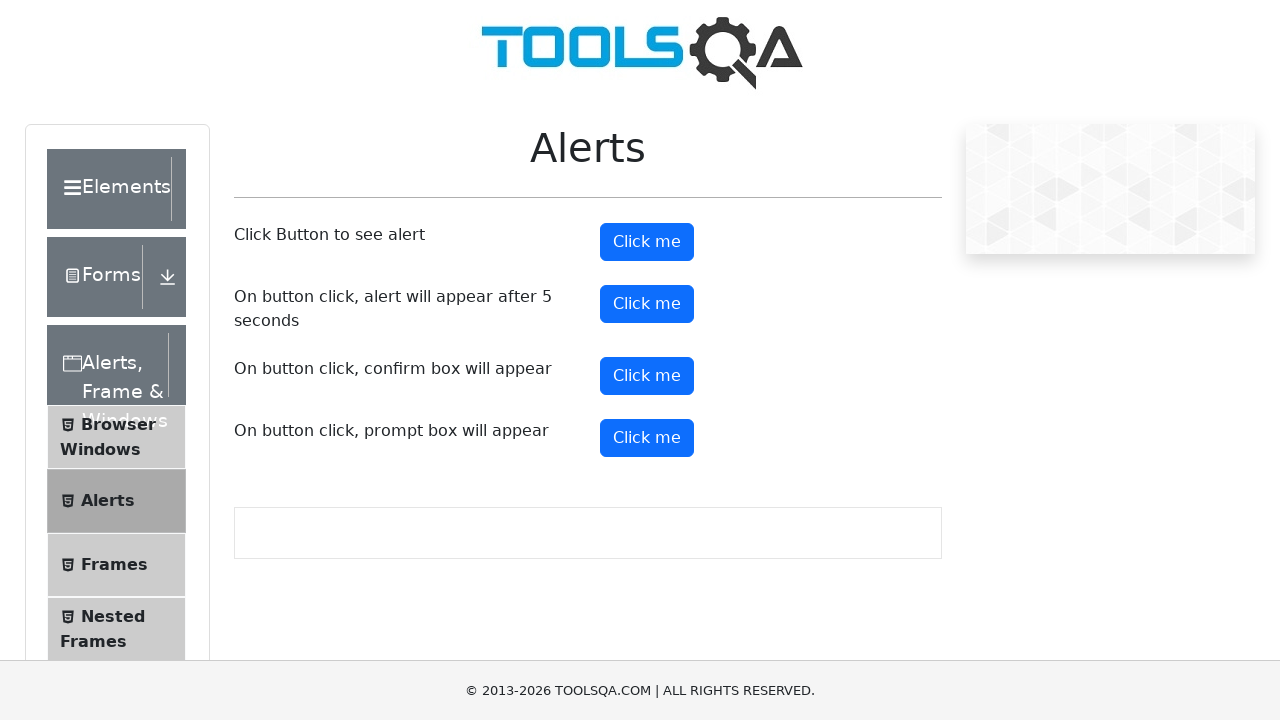

Set up dialog handler to dismiss prompts
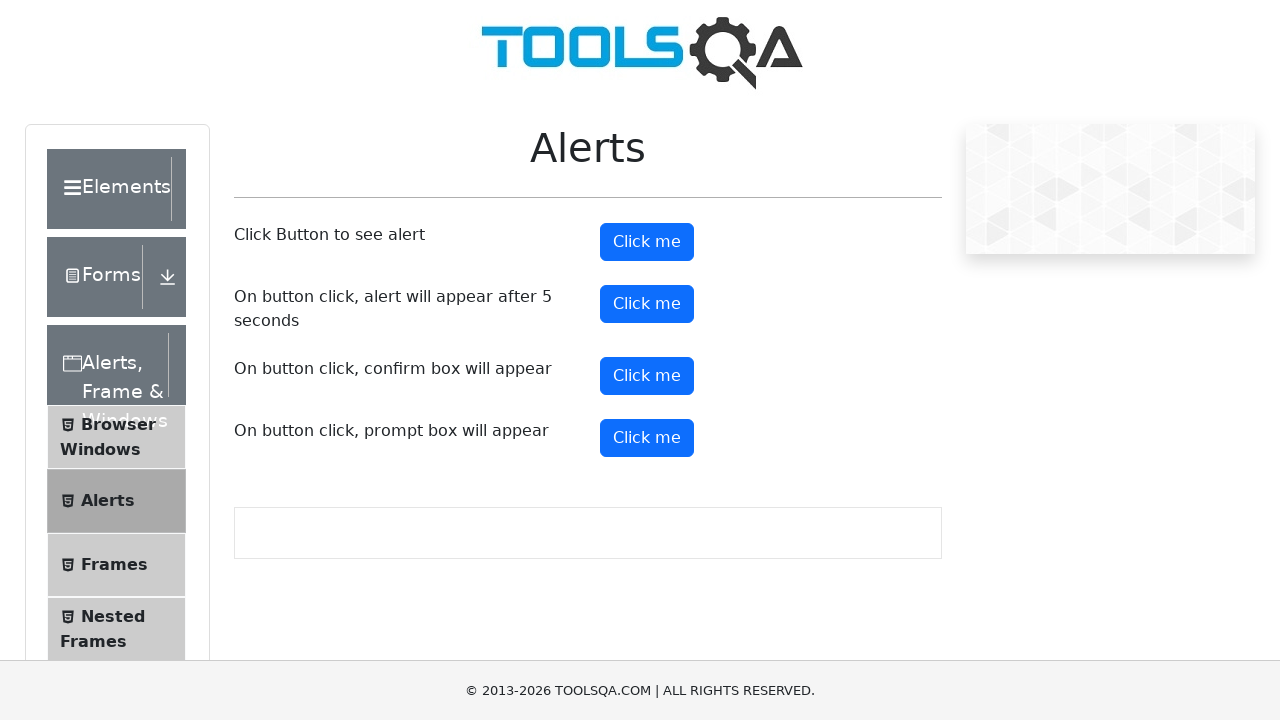

Clicked prompt button to trigger prompt dialog at (647, 438) on xpath=//button[@id='promtButton']
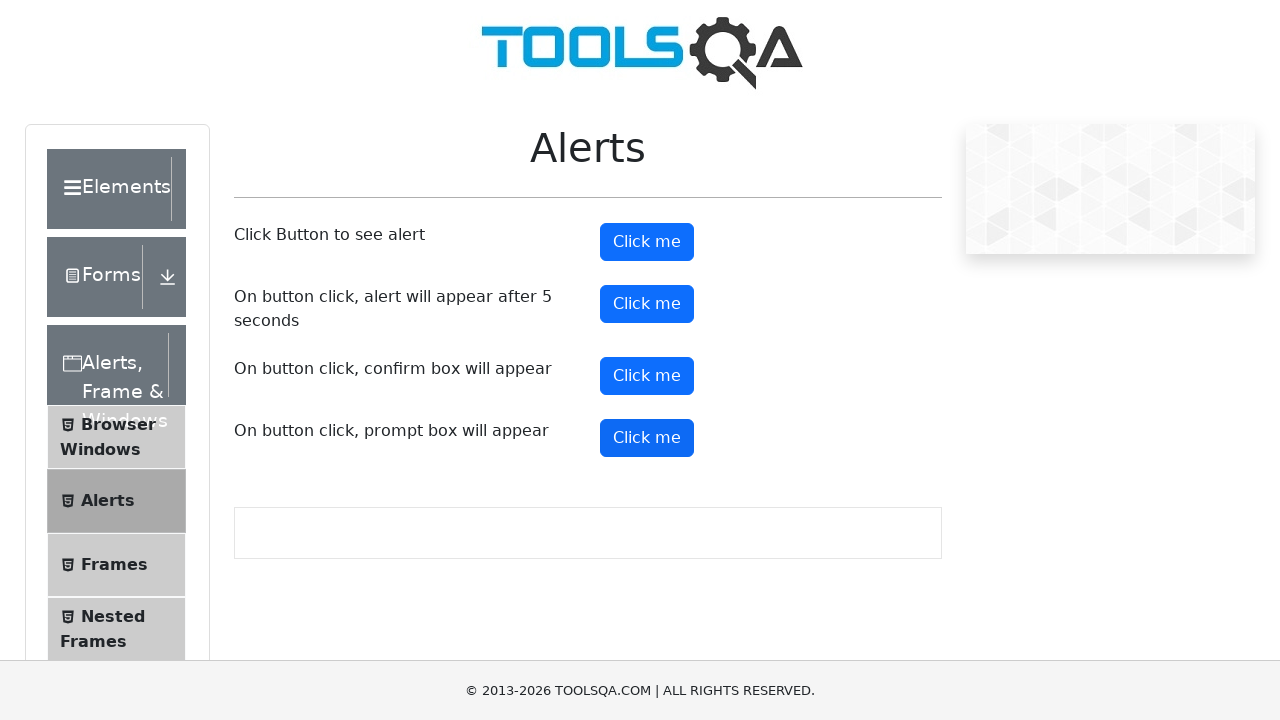

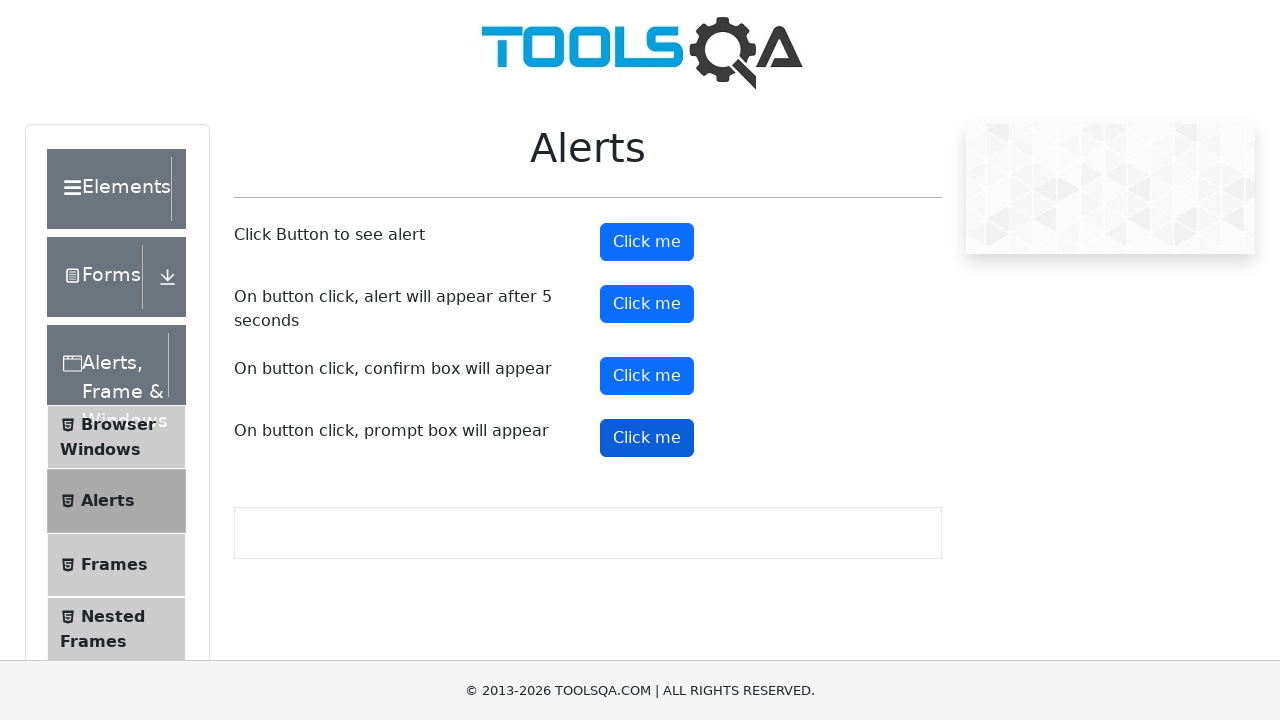